Tests keyboard input and button click functionality on a form

Starting URL: https://formy-project.herokuapp.com/keypress

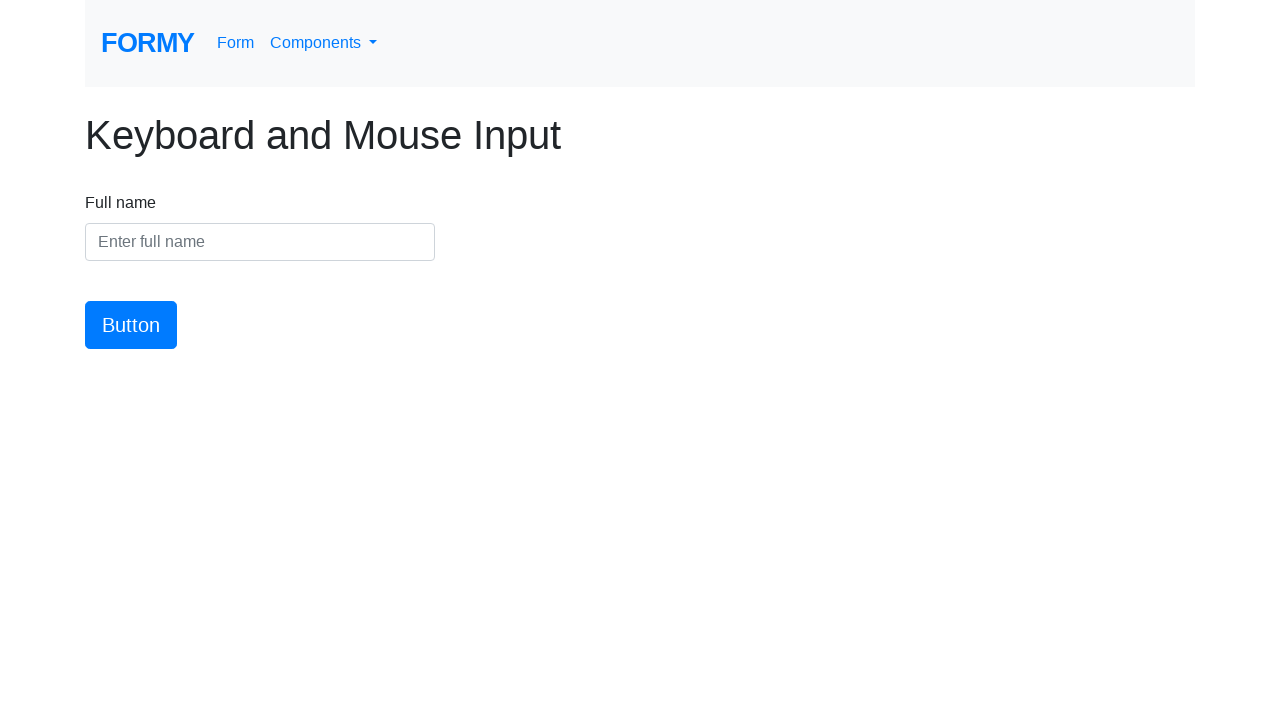

Entered 'Thimira' in the name field on #name
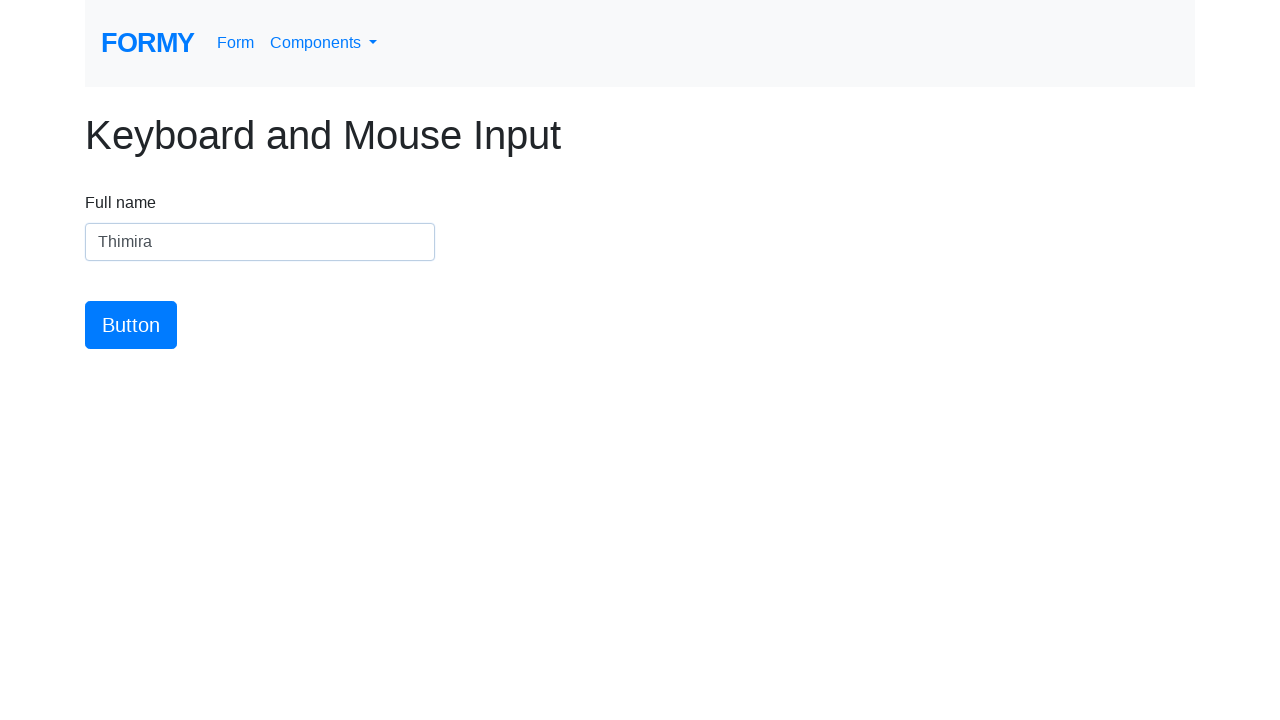

Clicked the button to submit form input at (131, 325) on #button
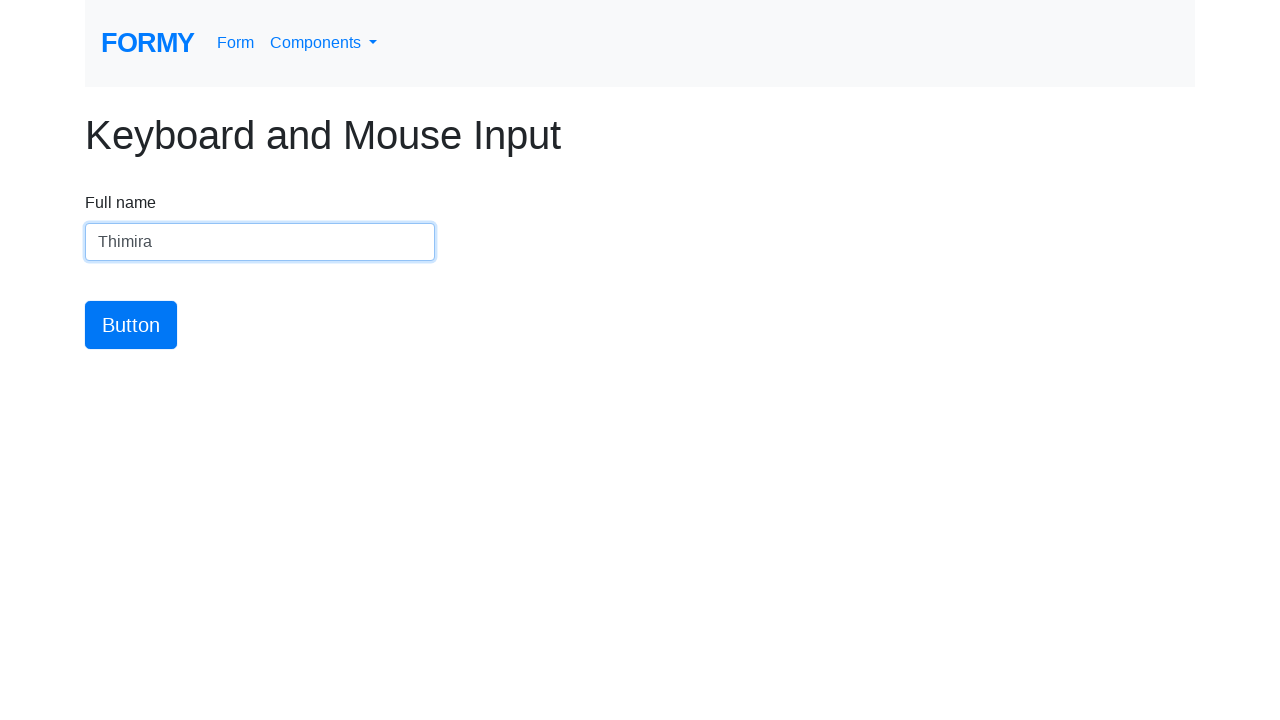

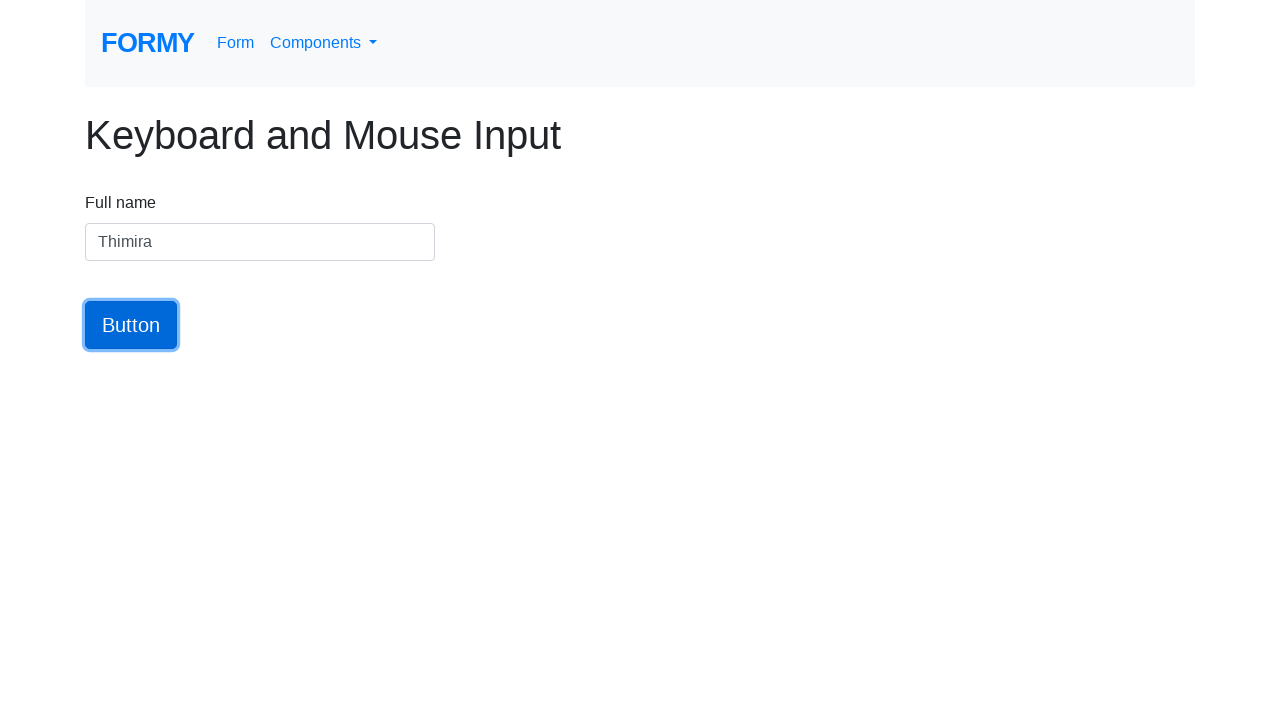